Tests validation error when attempting to login with empty login field

Starting URL: https://lk.rt.ru/

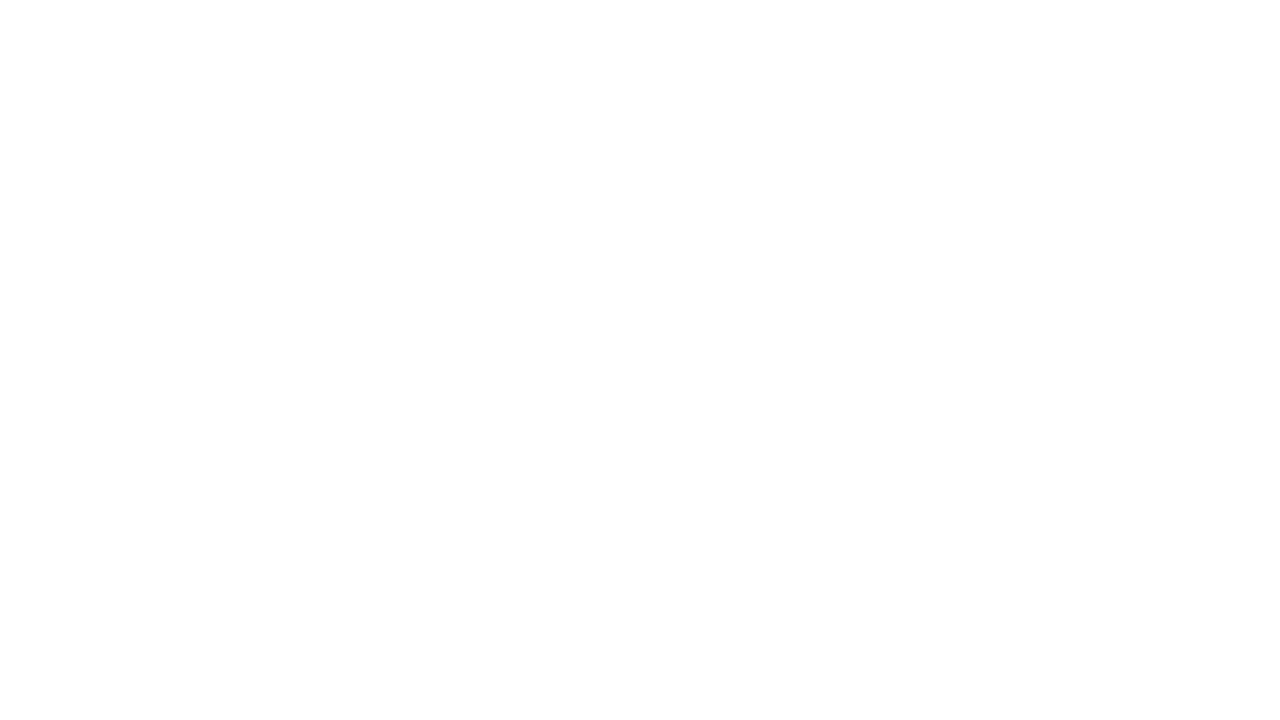

Waited for page to load - card container appeared
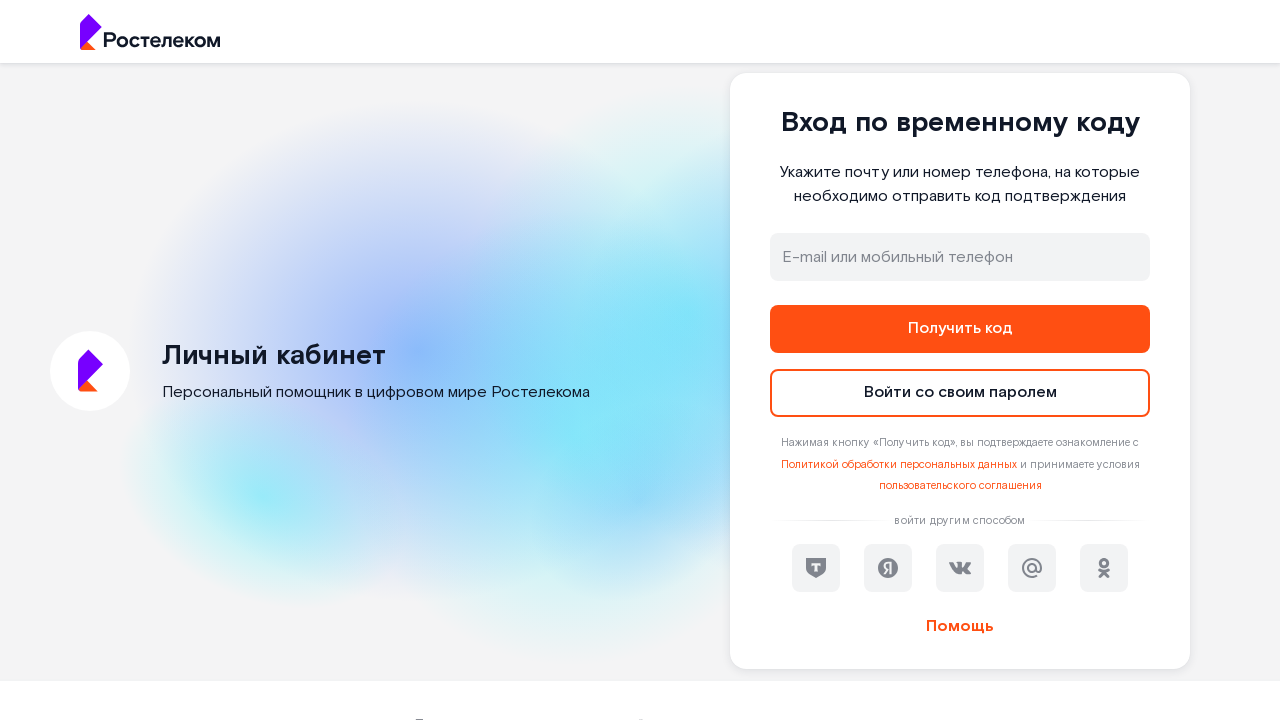

Clicked standard auth button at (960, 393) on button#standard_auth_btn
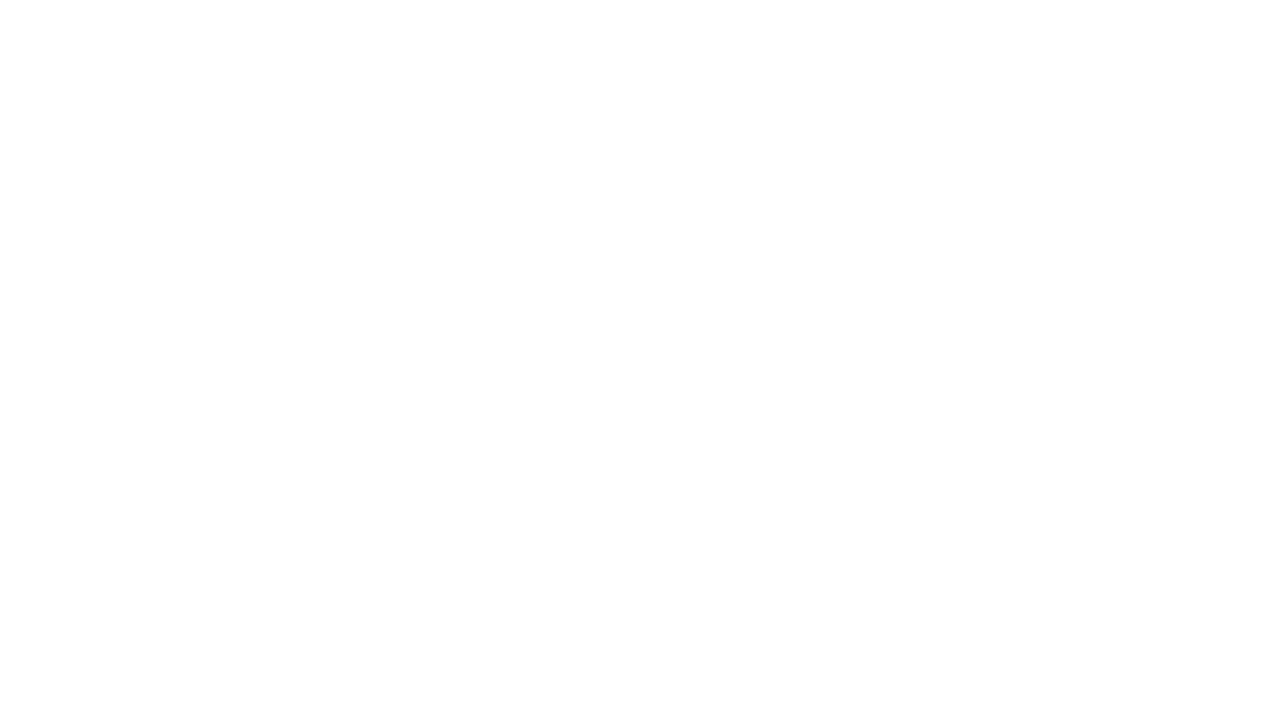

Waited for standard auth form to load
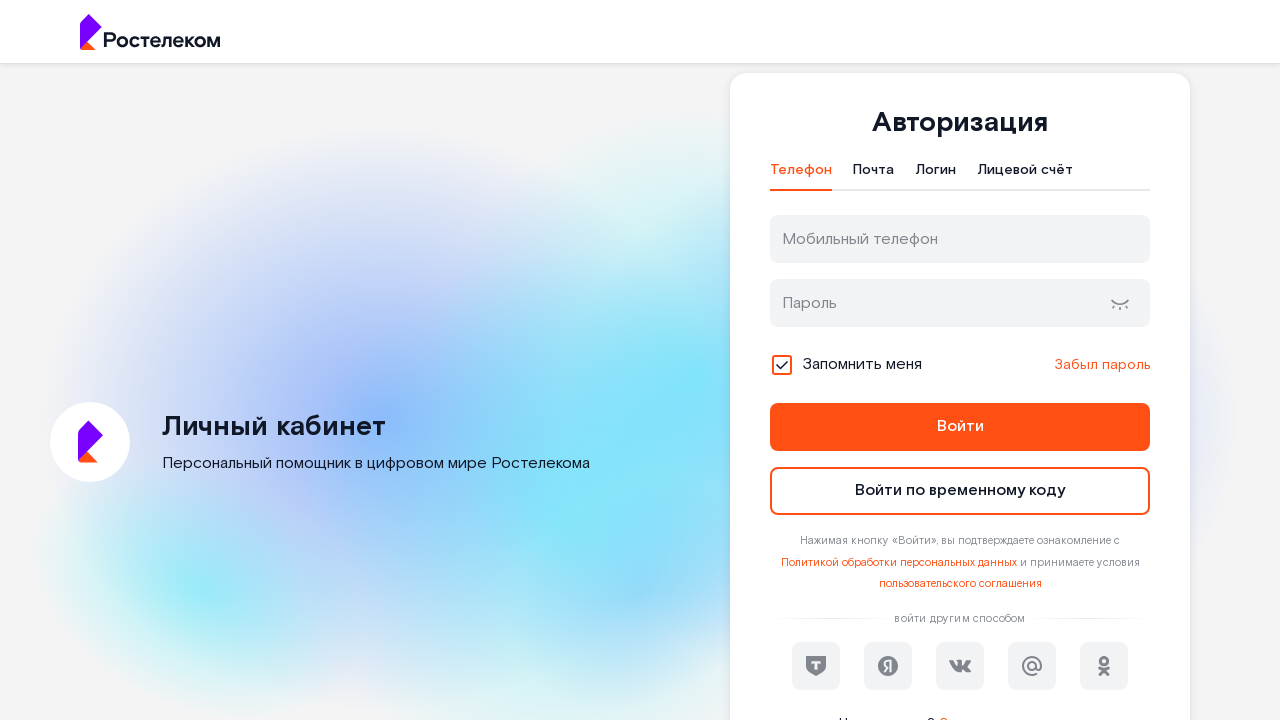

Clicked login tab at (936, 175) on #t-btn-tab-login
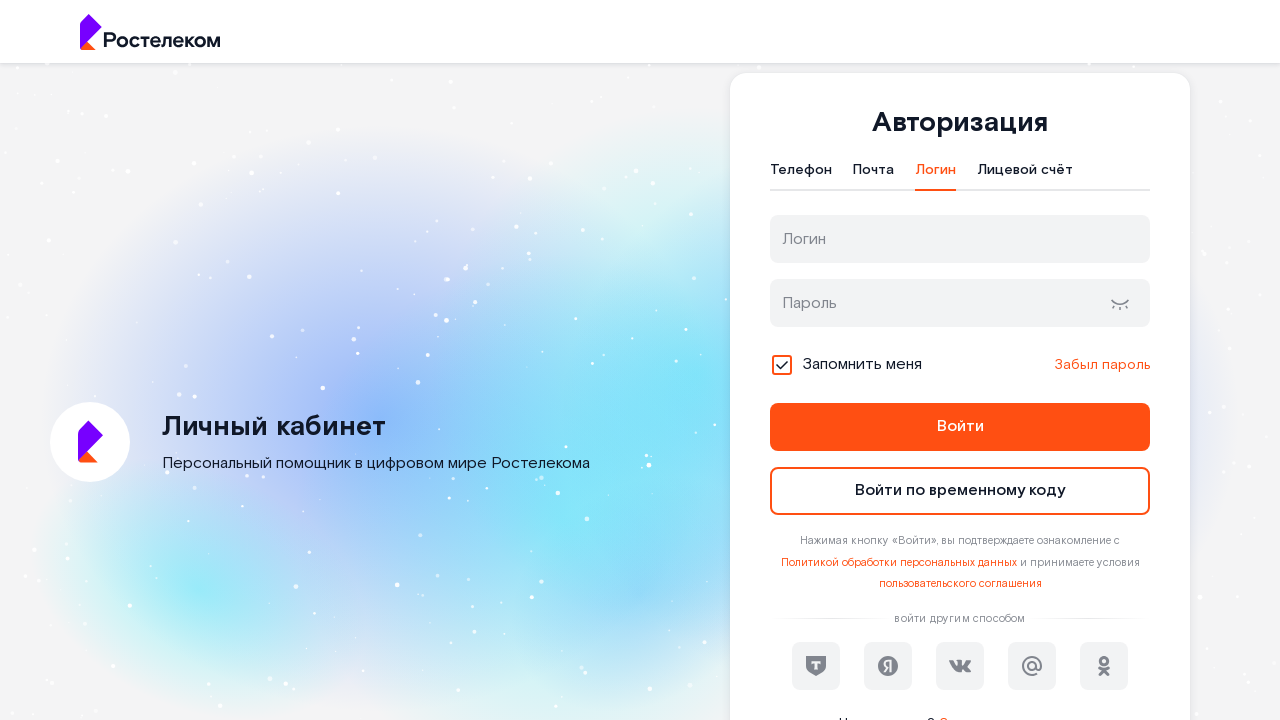

Cleared username field (left empty for validation test) on input#username
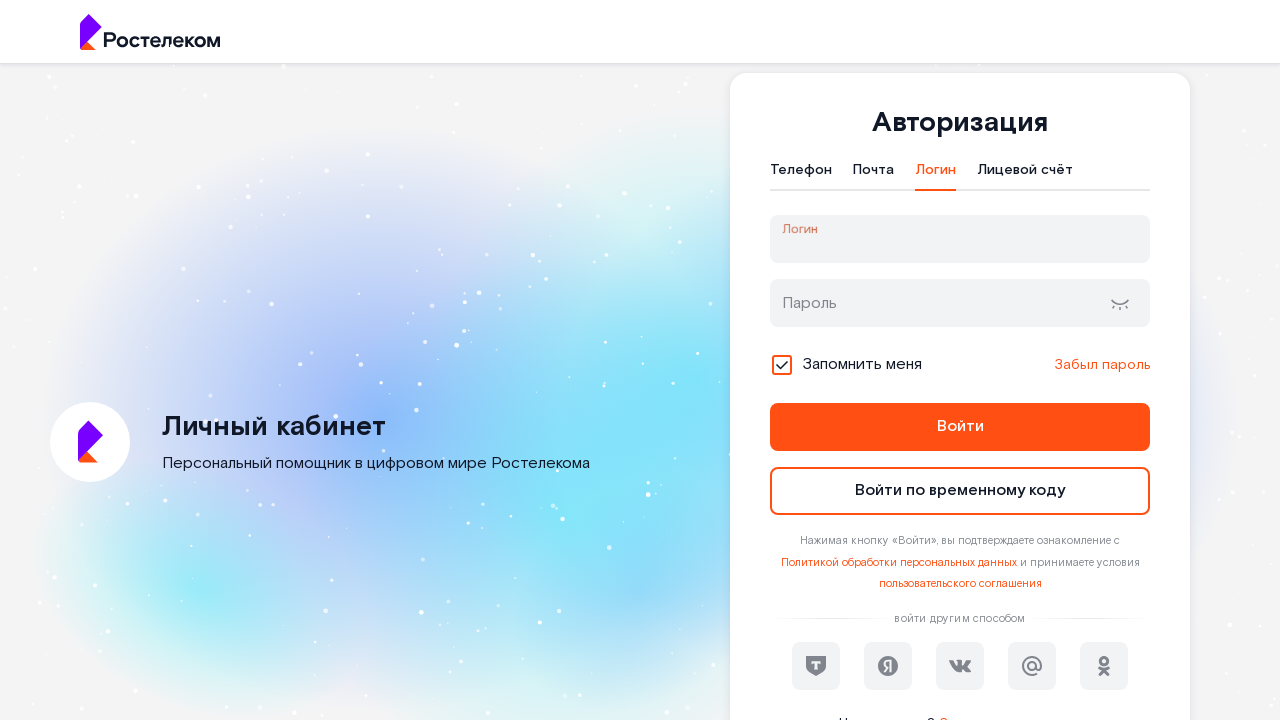

Filled password field with test password on input#password
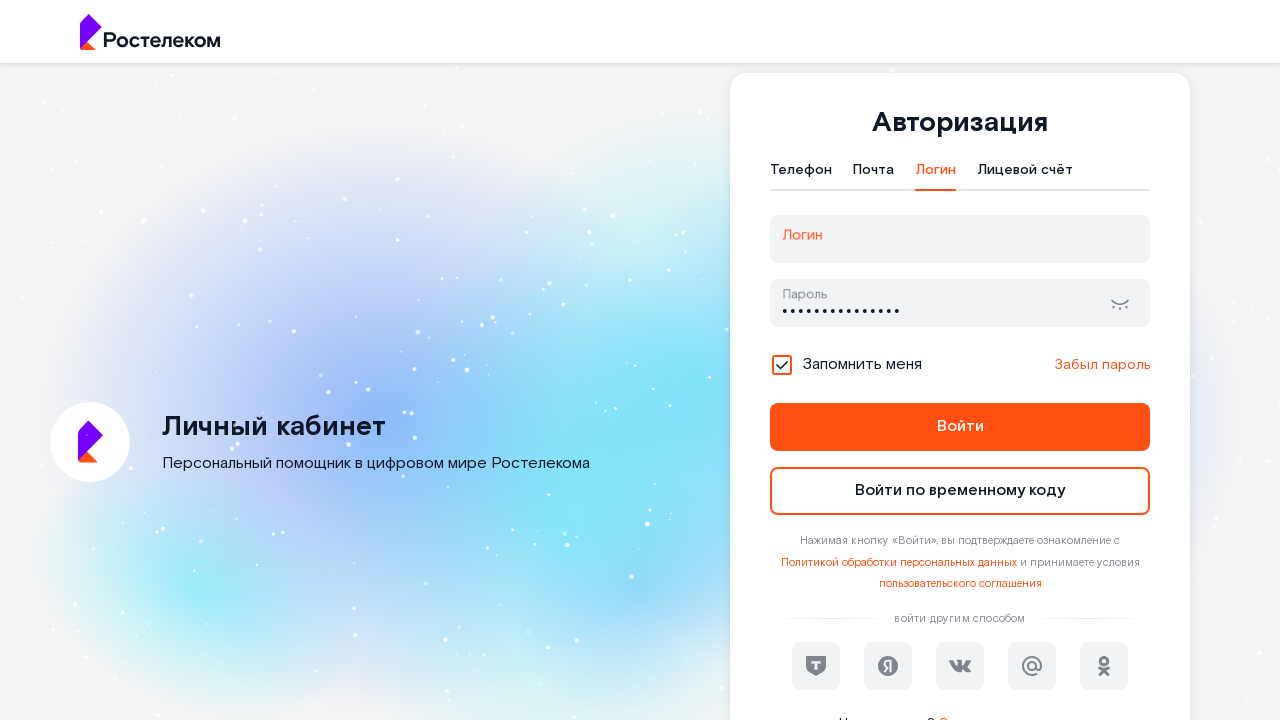

Clicked login button with empty username at (960, 427) on button#kc-login
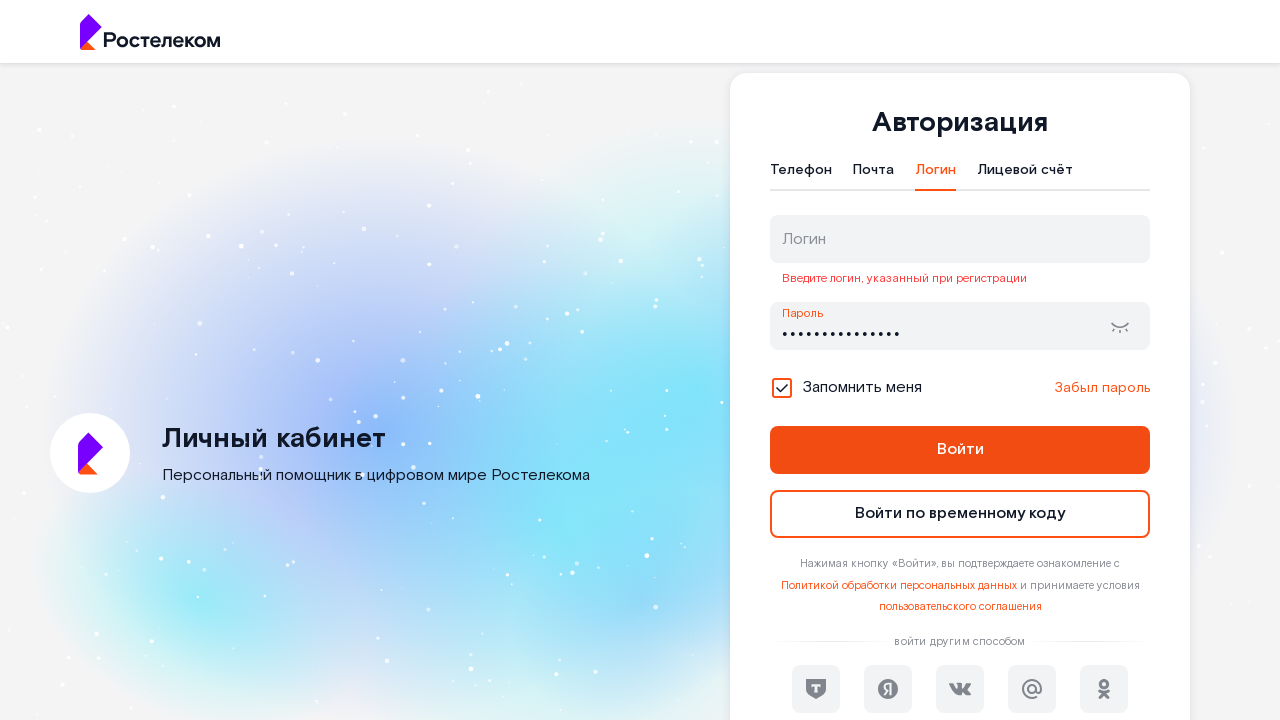

Validation error message appeared for empty login field
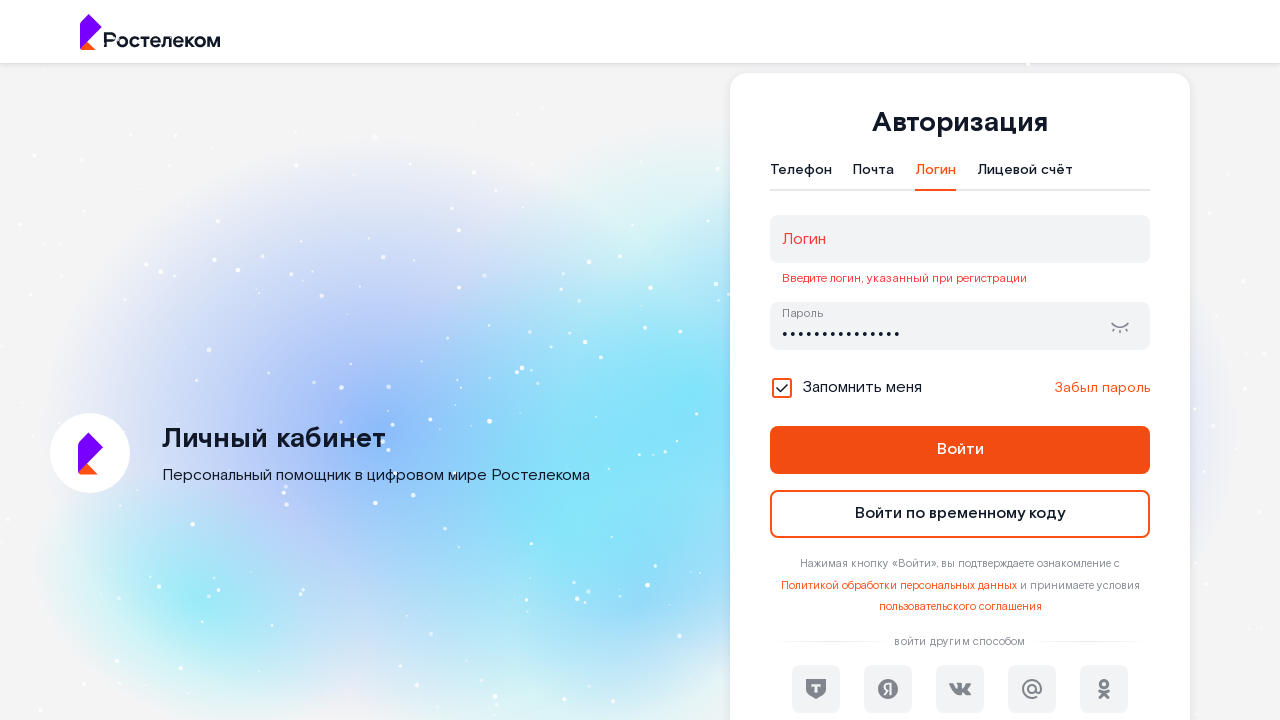

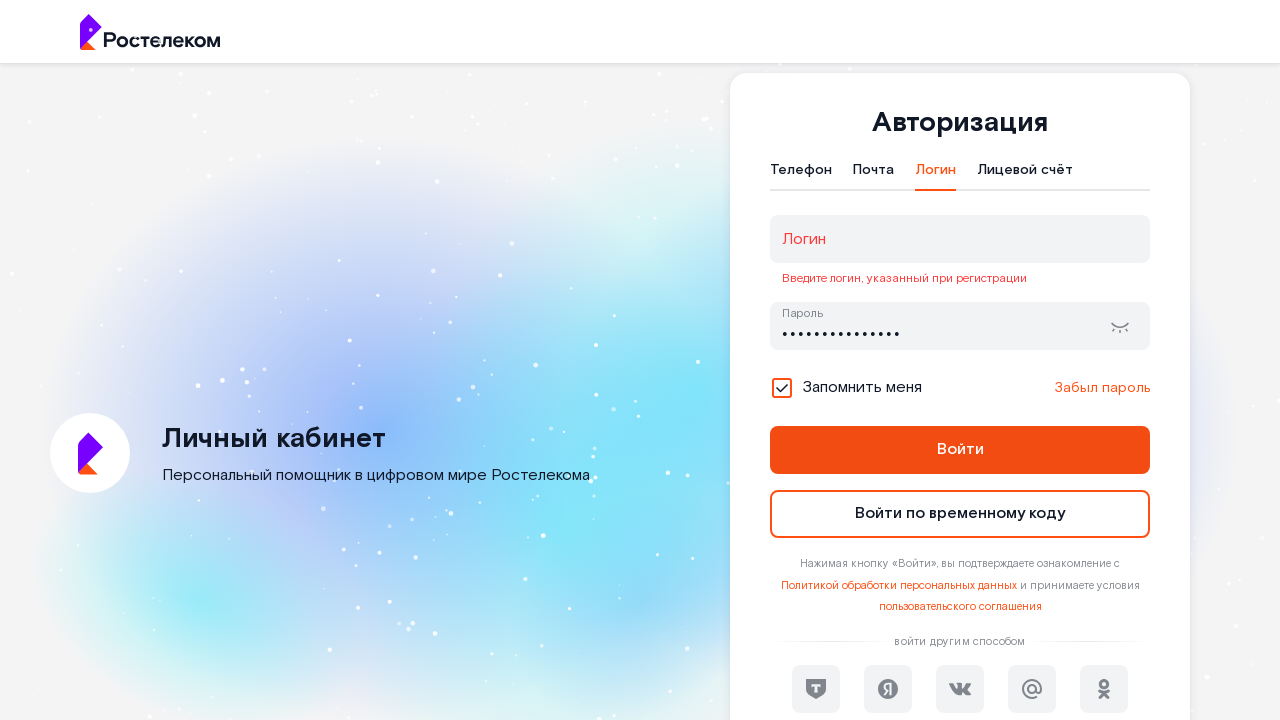